Tests search functionality on PTT Stock board by entering a search query for "台積電" (TSMC) and submitting the search form

Starting URL: https://www.ptt.cc/bbs/Stock/index.html

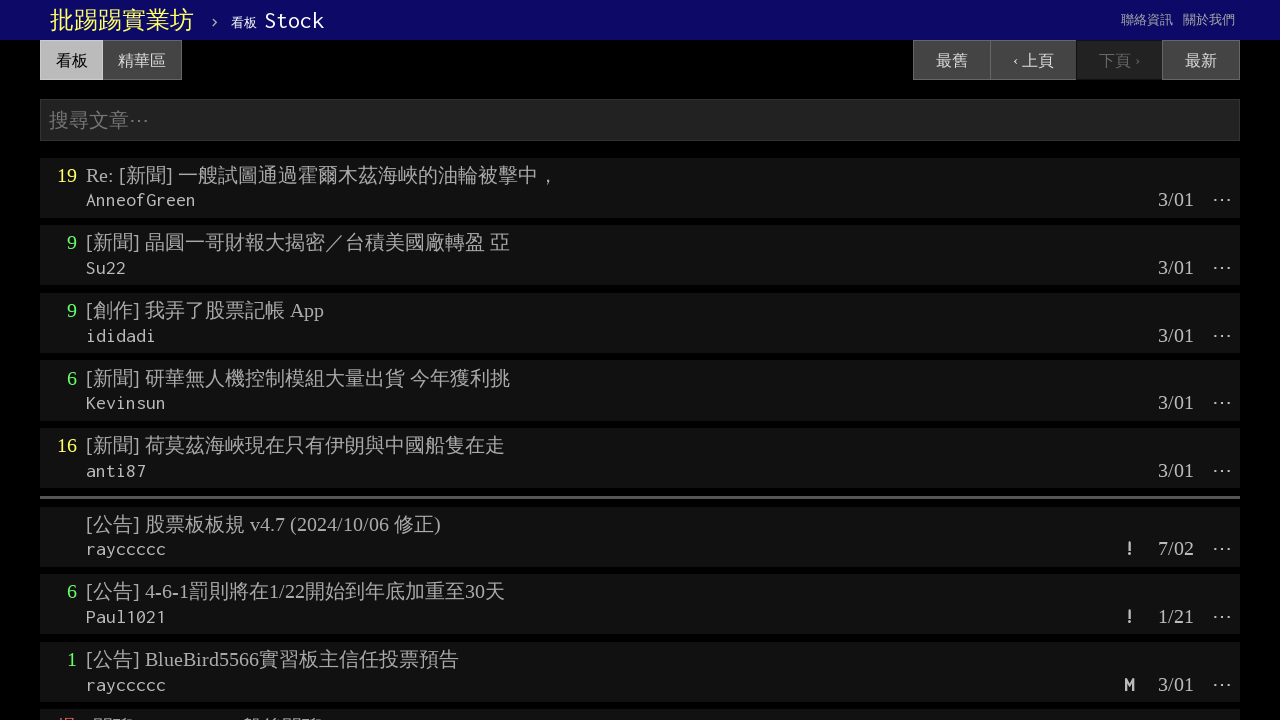

Filled search field with initial query 'TSMC' on input[name='q']
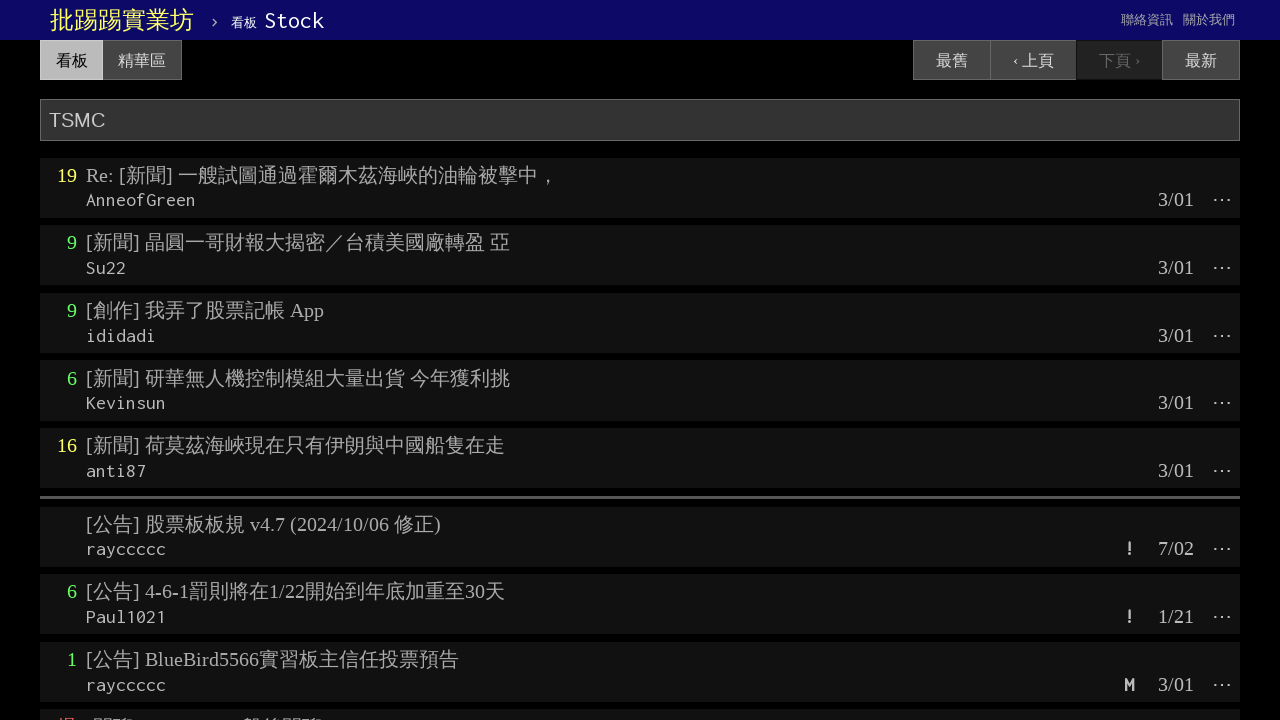

Cleared search field on input[name='q']
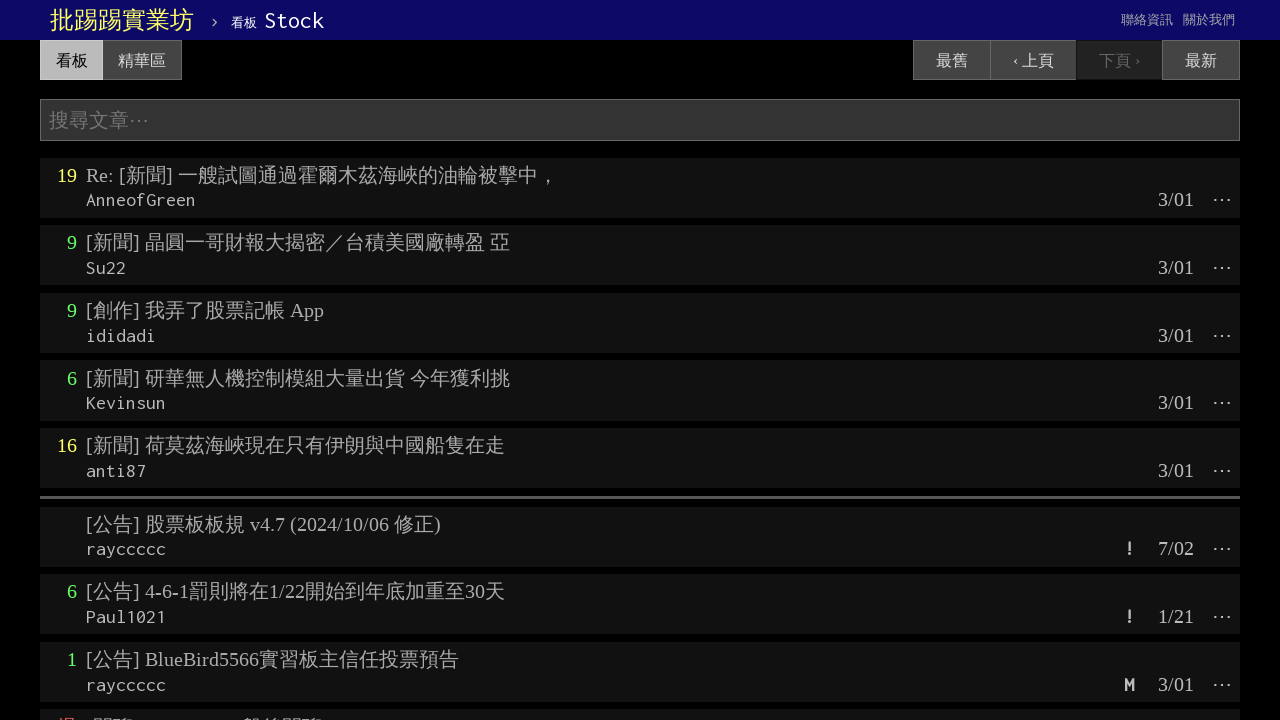

Filled search field with '台積電' (TSMC) on input[name='q']
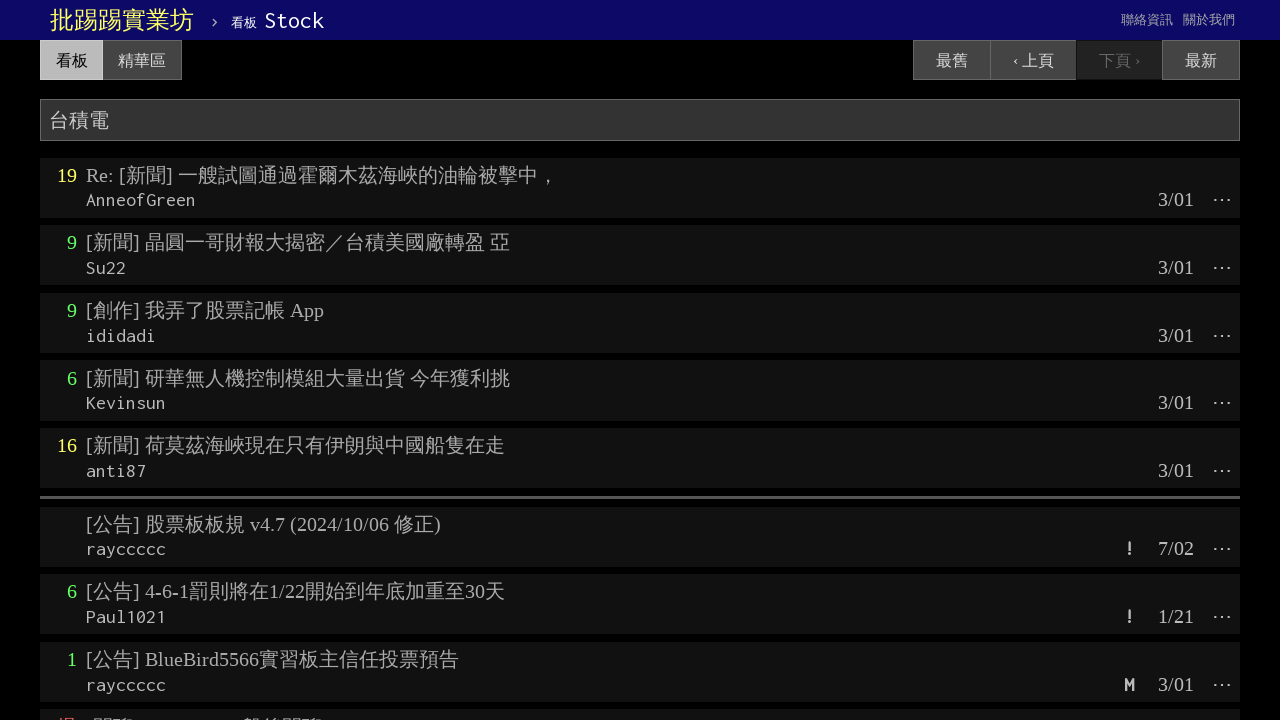

Pressed Enter to submit search form on input[name='q']
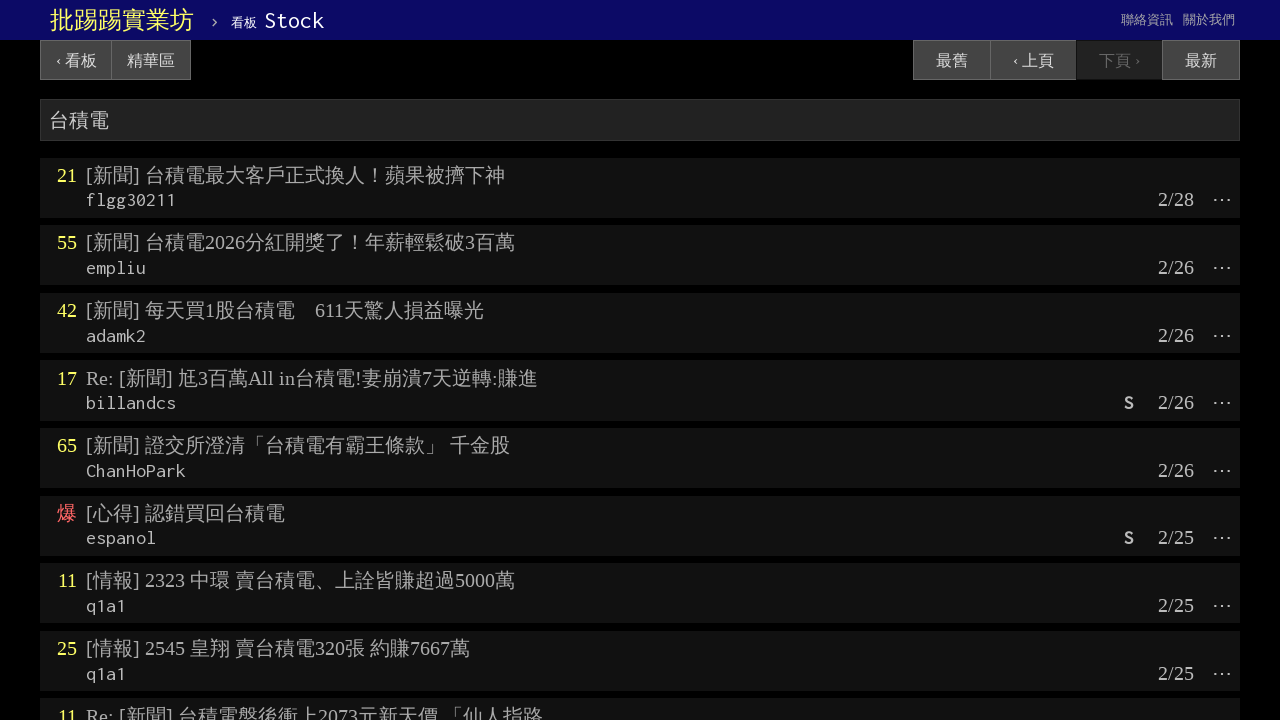

Search results loaded on PTT Stock board
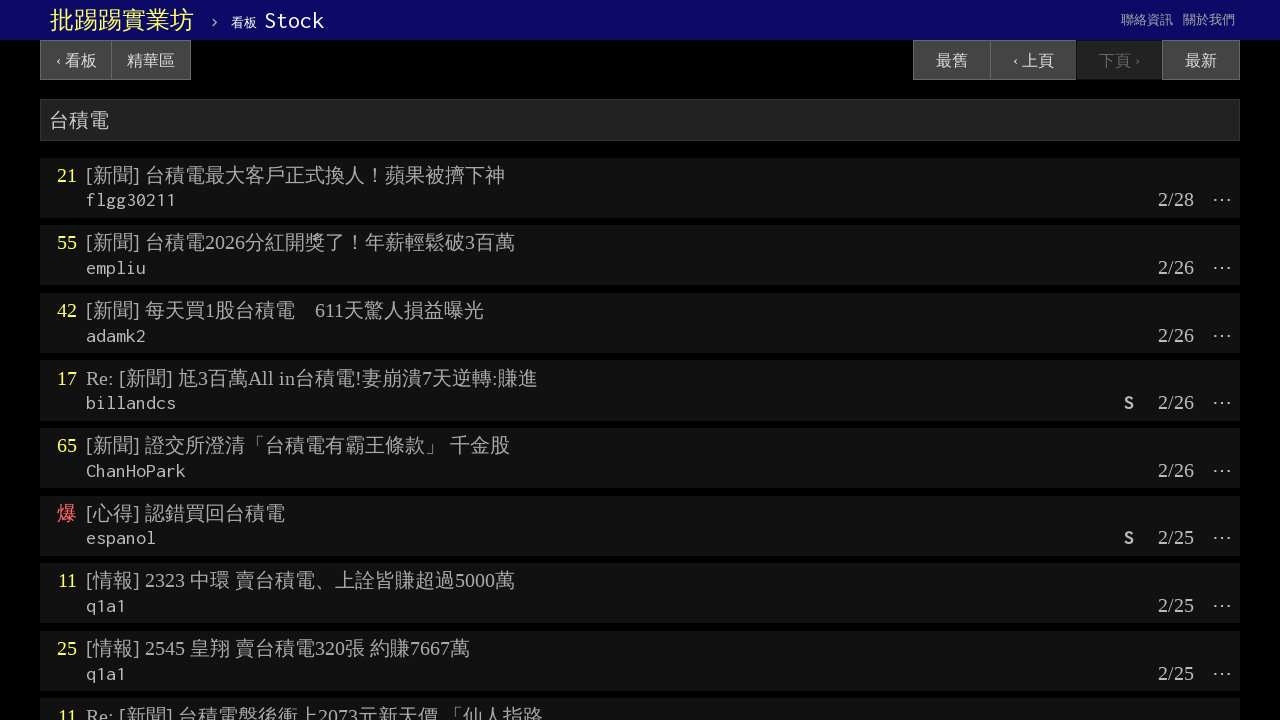

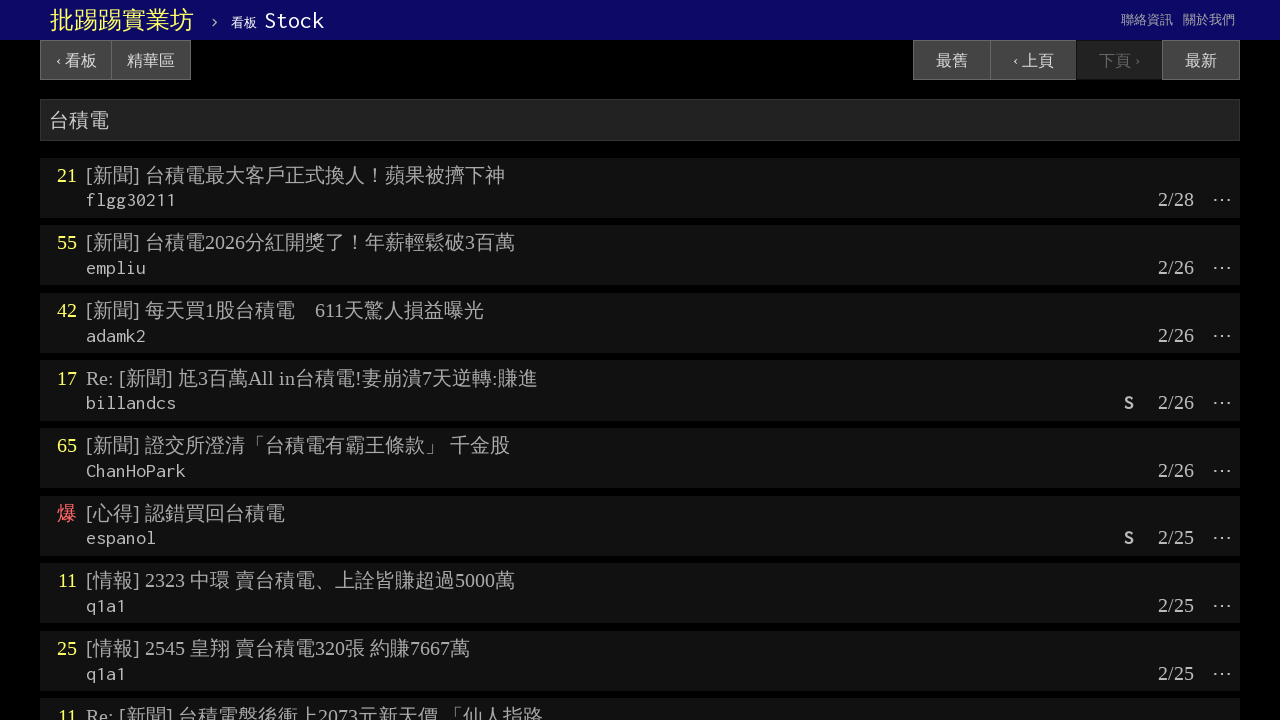